Tests the sortable grid functionality on DemoQA by switching to the grid tab and performing drag-and-drop operations to reorder grid items through multiple positions.

Starting URL: https://demoqa.com/sortable

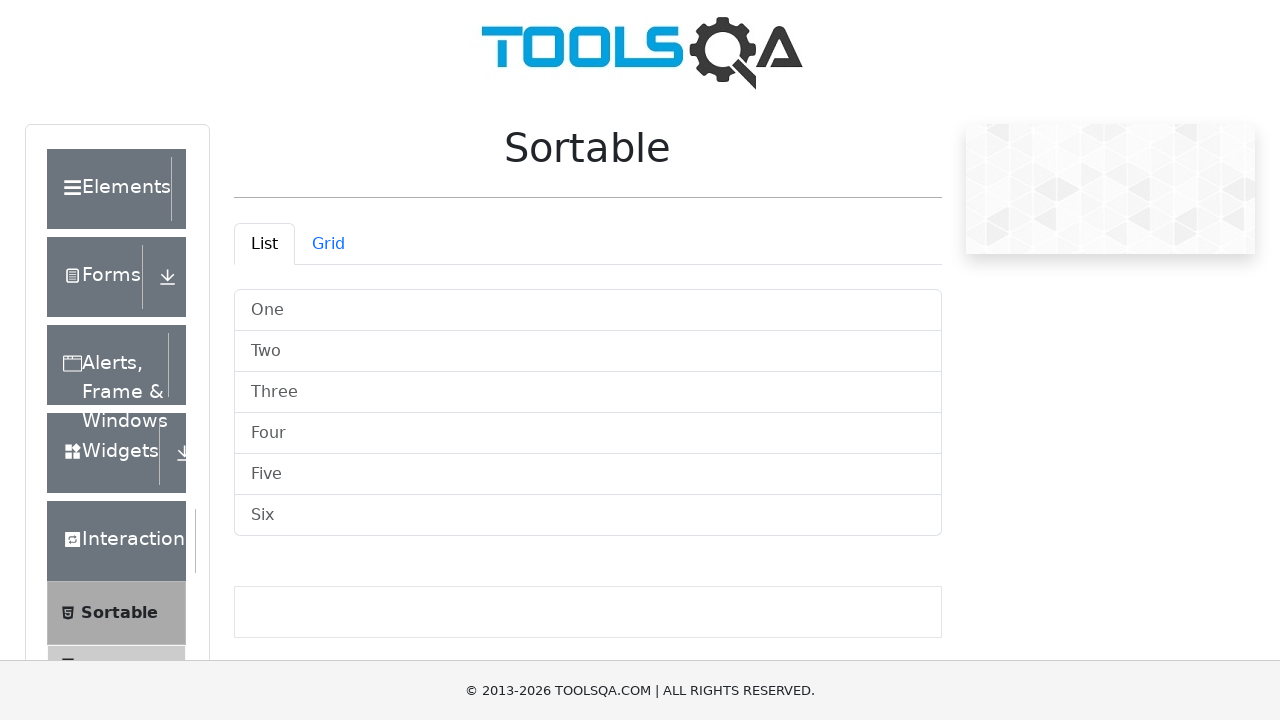

Page loaded with networkidle state
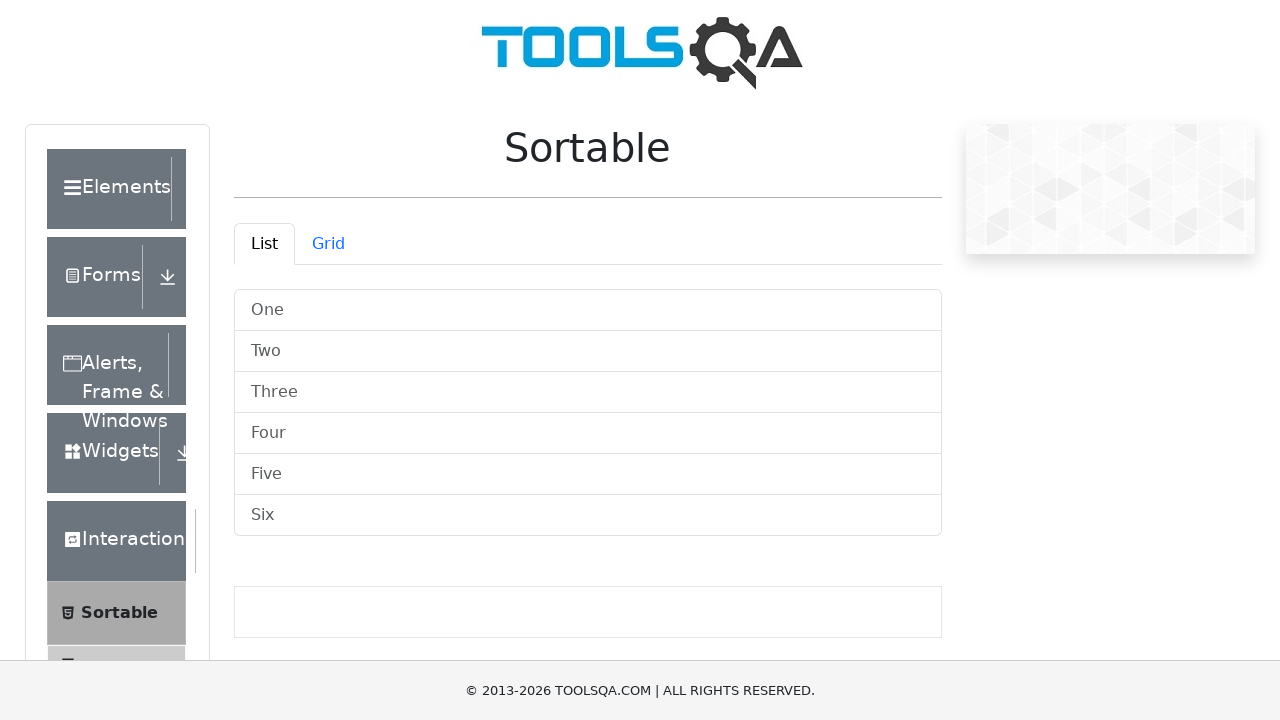

Clicked on Grid tab to switch to grid view at (328, 244) on #demo-tab-grid
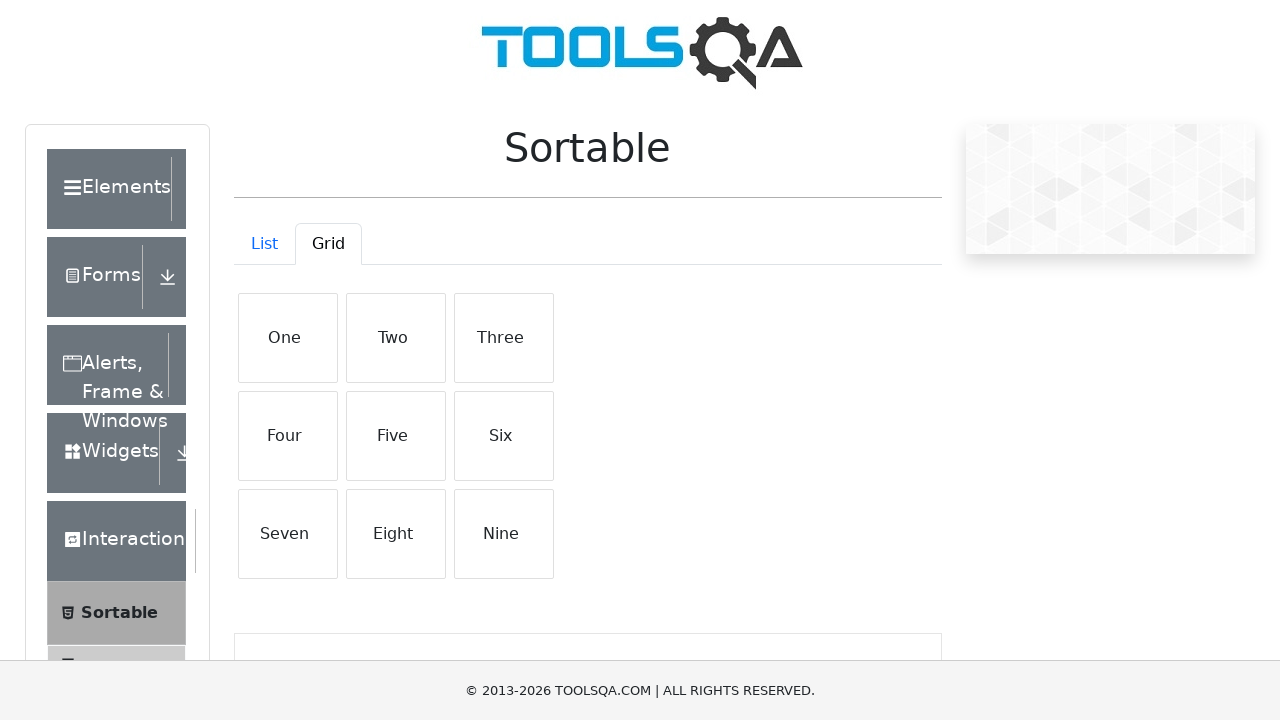

Grid items loaded and visible
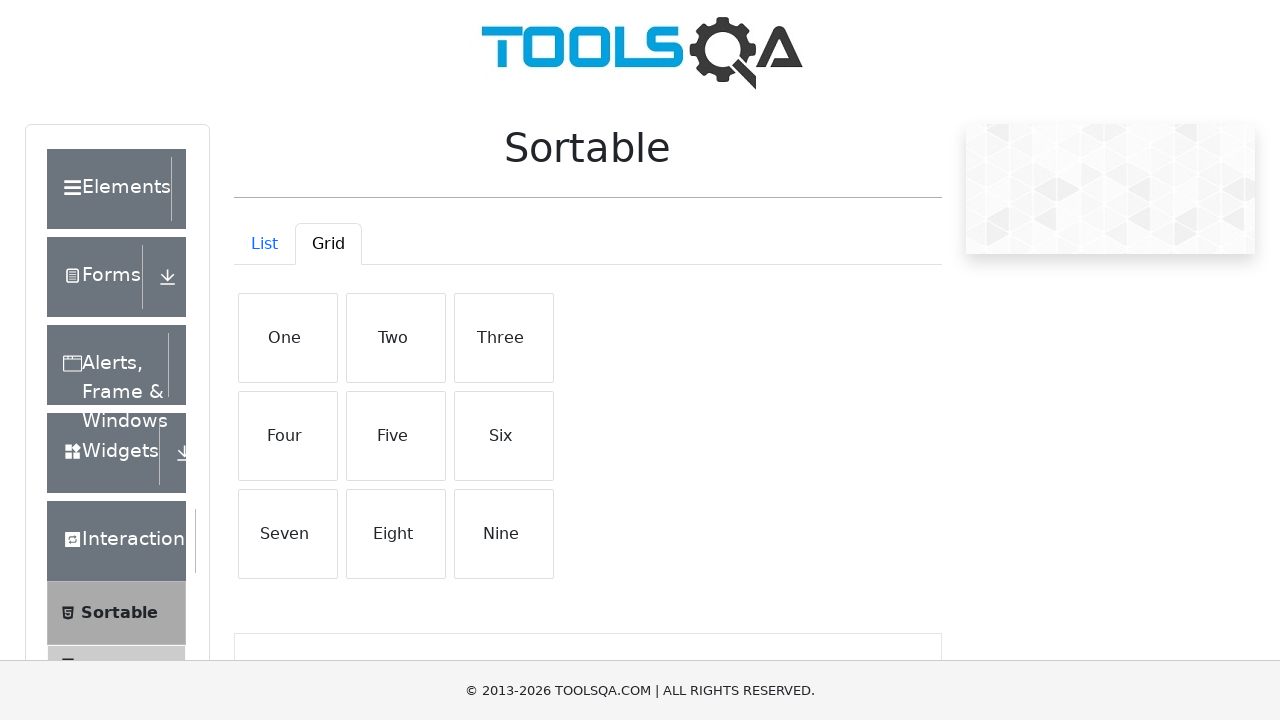

Located all grid items
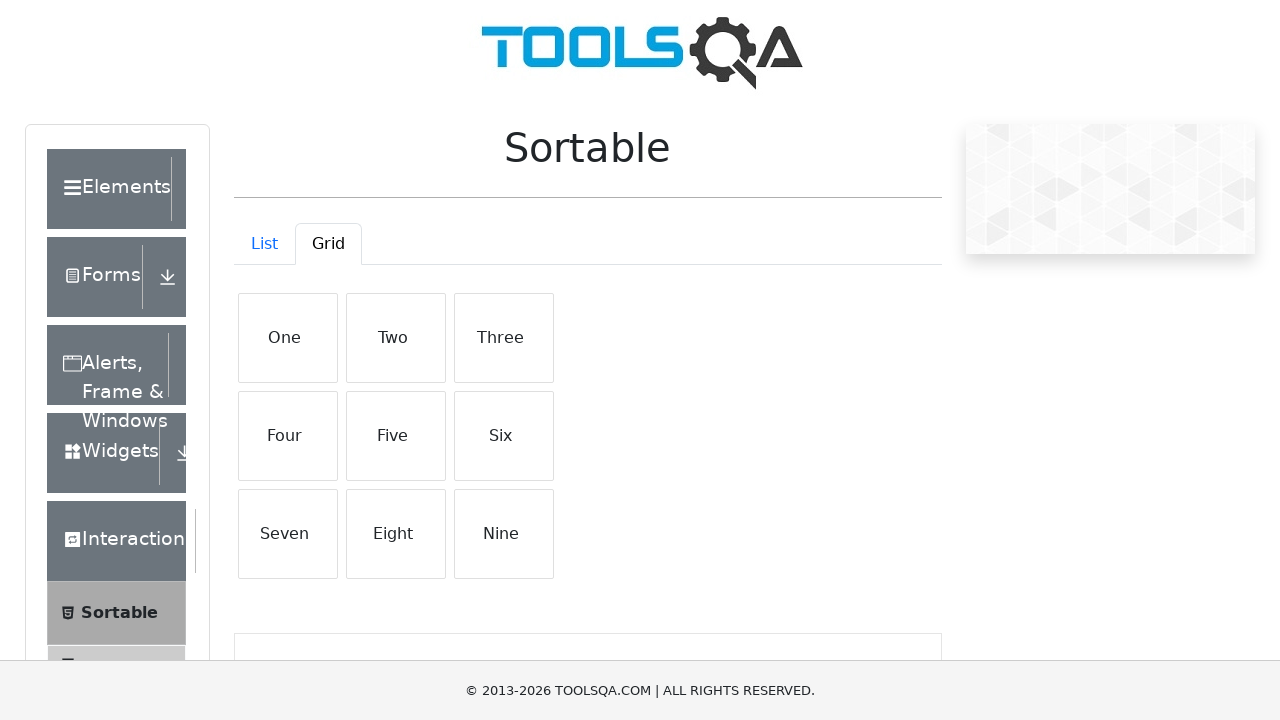

Retrieved bounding box for first grid item
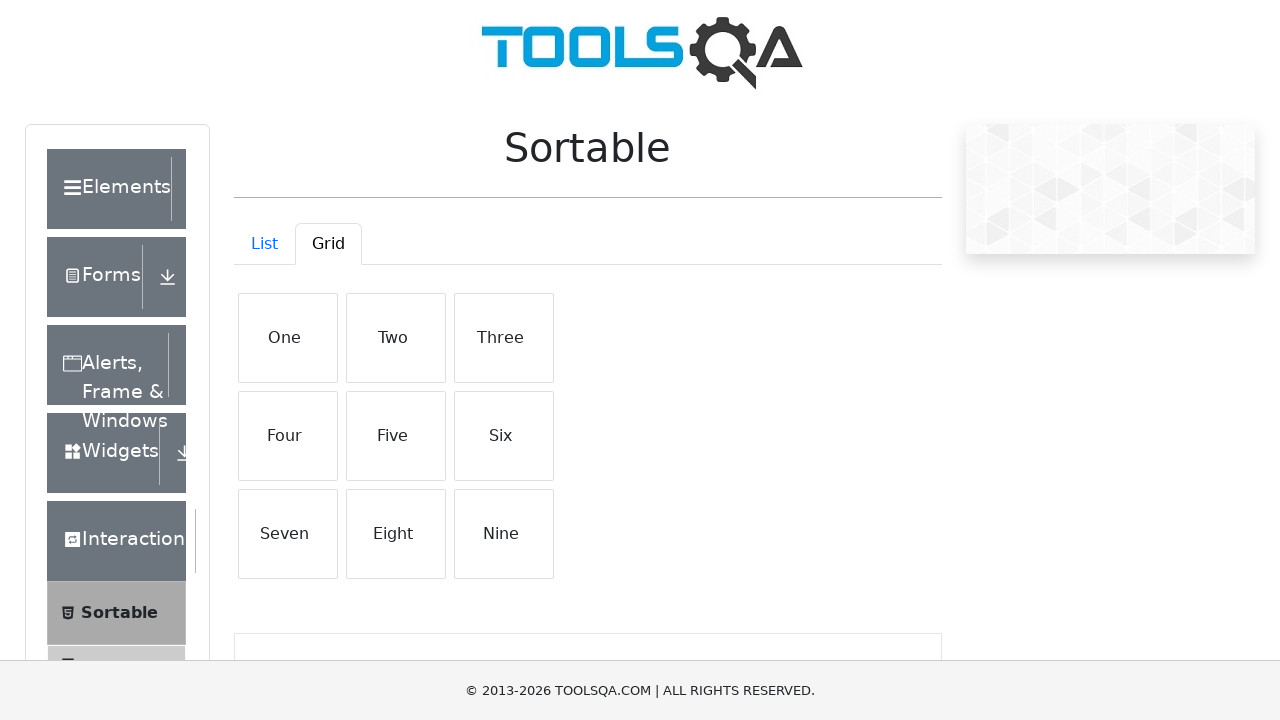

Retrieved bounding box for target grid item
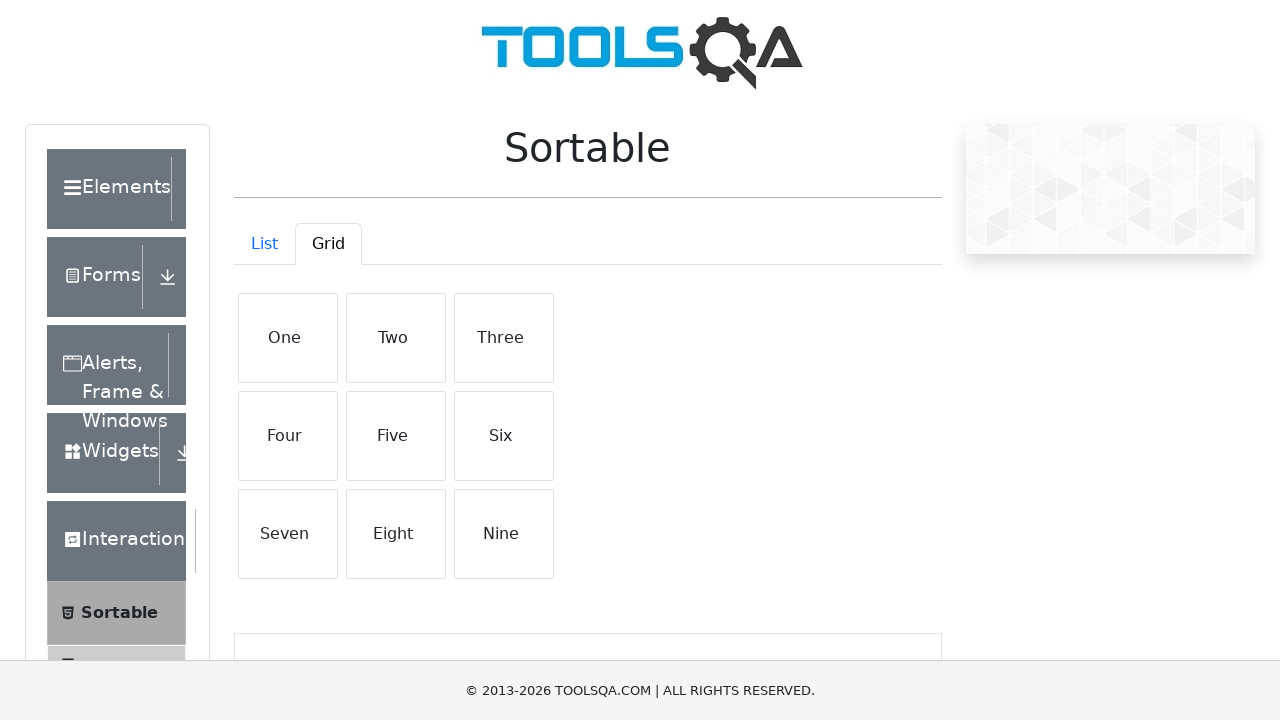

Moved mouse to first grid item center at (288, 338)
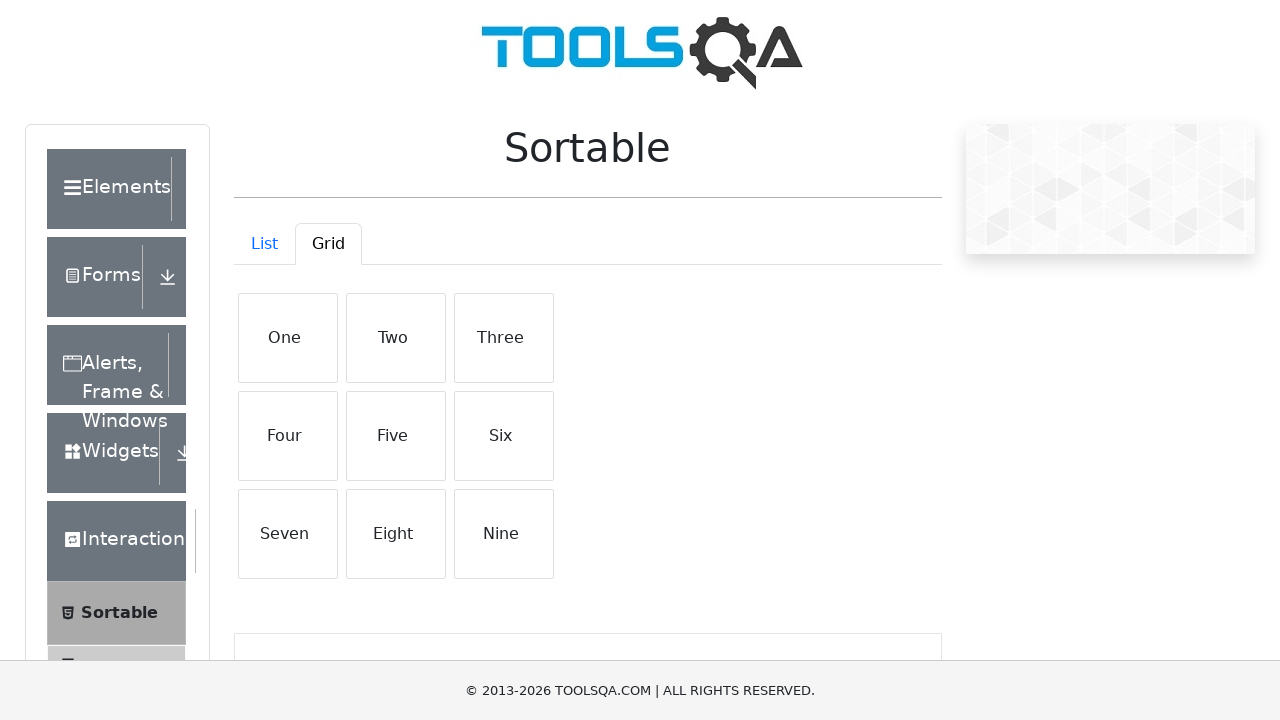

Pressed mouse button down to start drag operation at (288, 338)
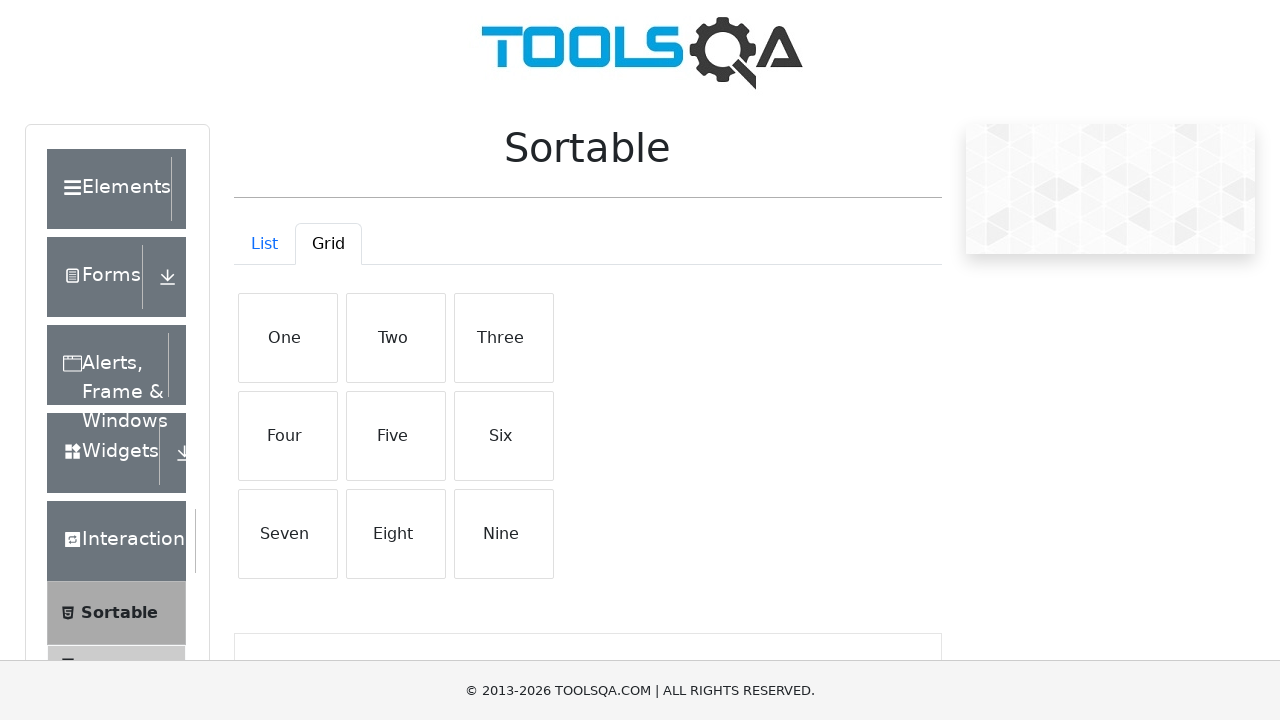

Dragged to grid item at index 3 at (288, 436)
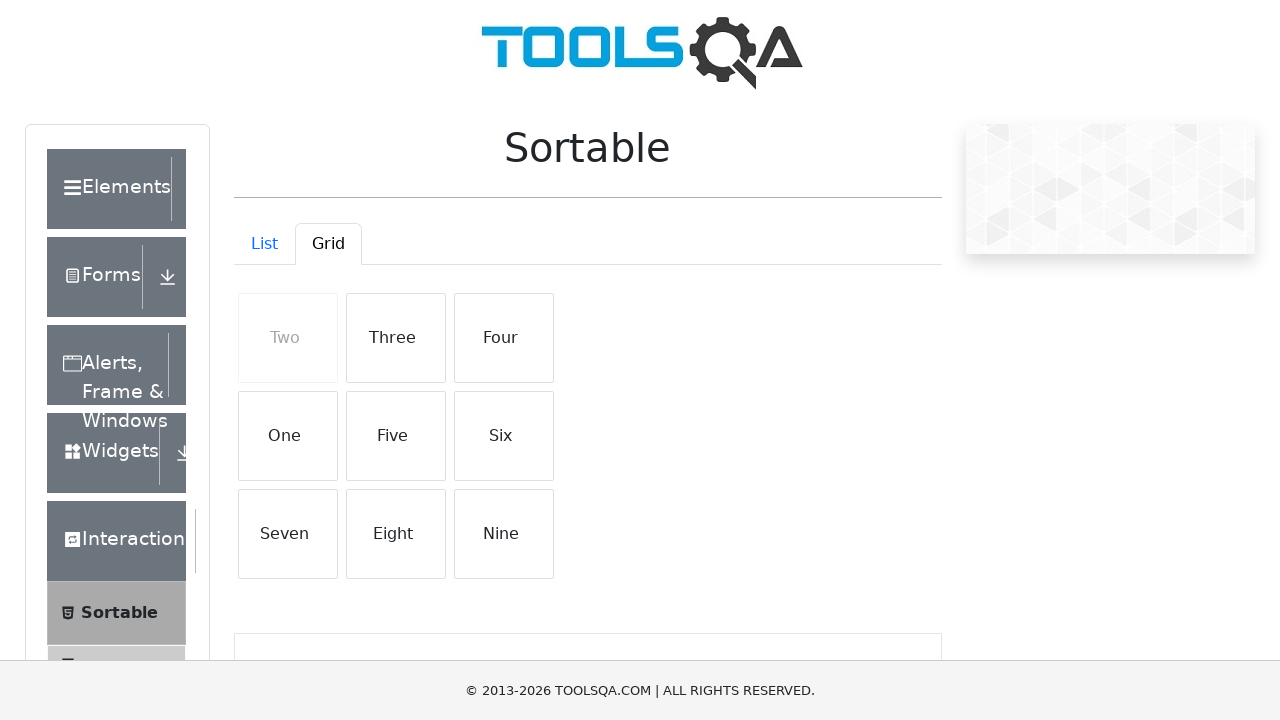

Dragged to grid item at index 4 at (396, 436)
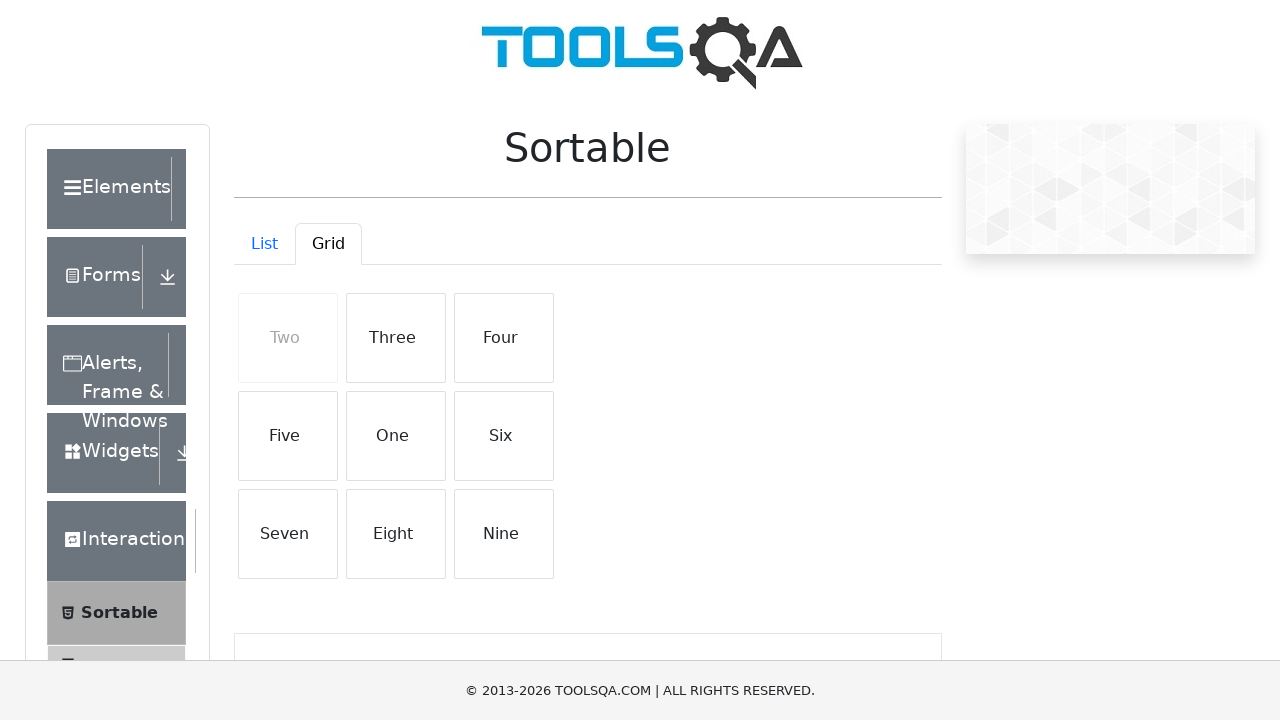

Dragged to grid item at index 5 at (504, 436)
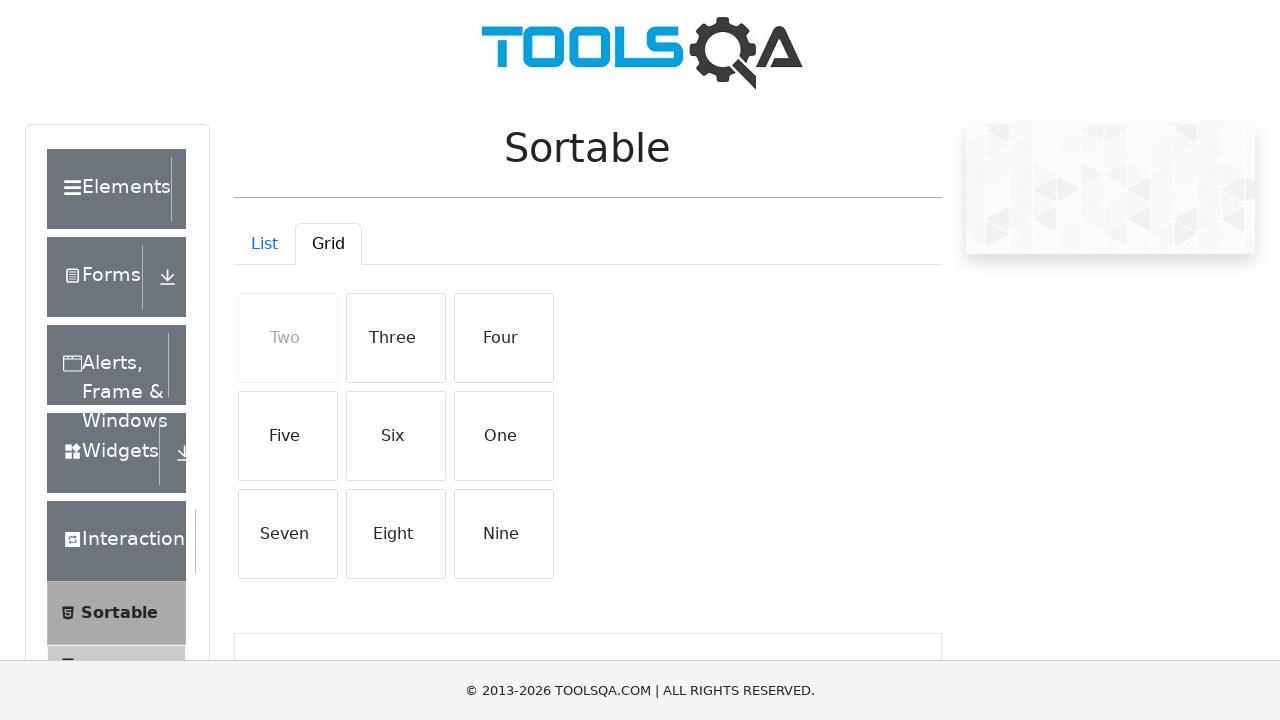

Dragged to grid item at index 8 at (504, 534)
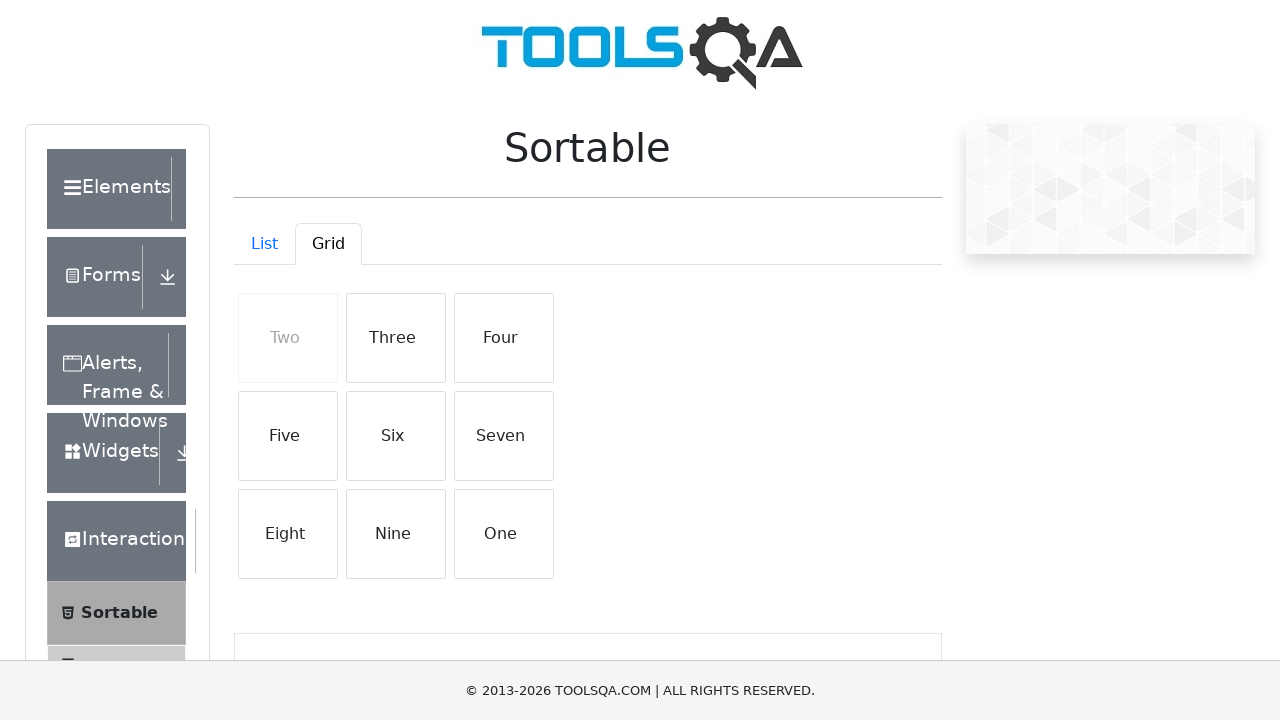

Dragged to grid item at index 6 at (288, 534)
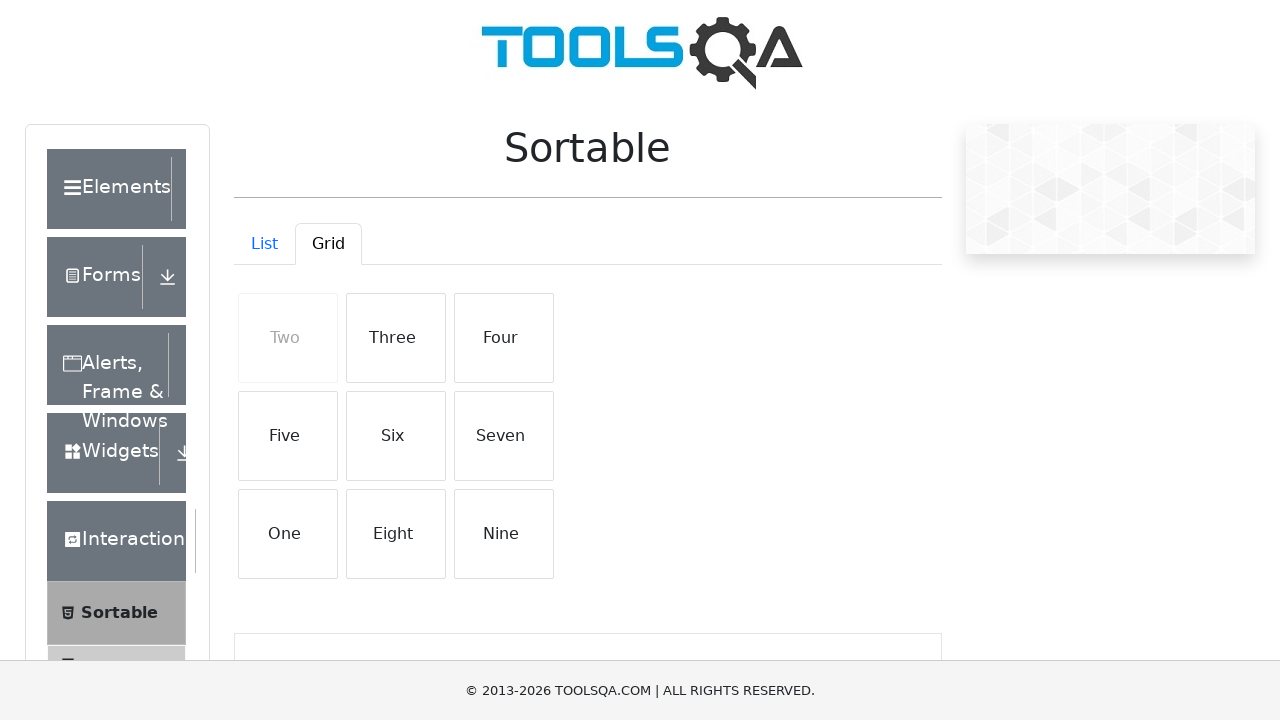

Dragged to grid item at index 2 at (504, 338)
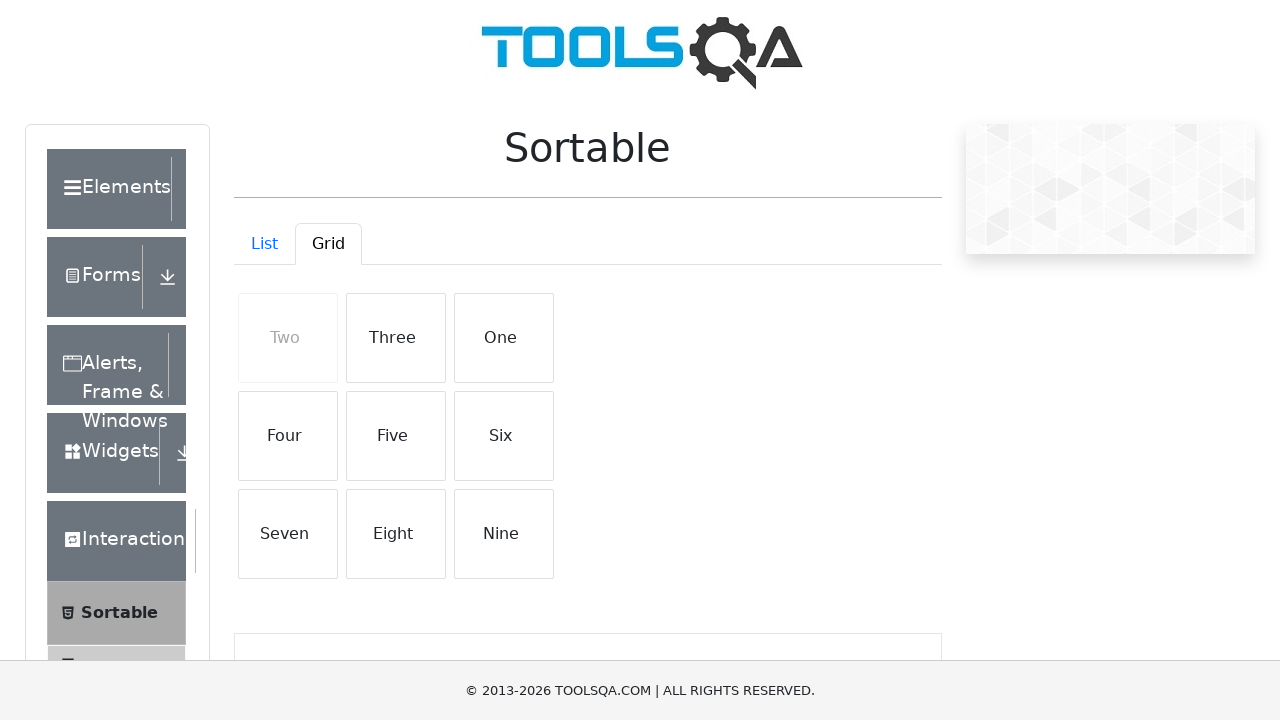

Dragged to grid item at index 1 at (396, 338)
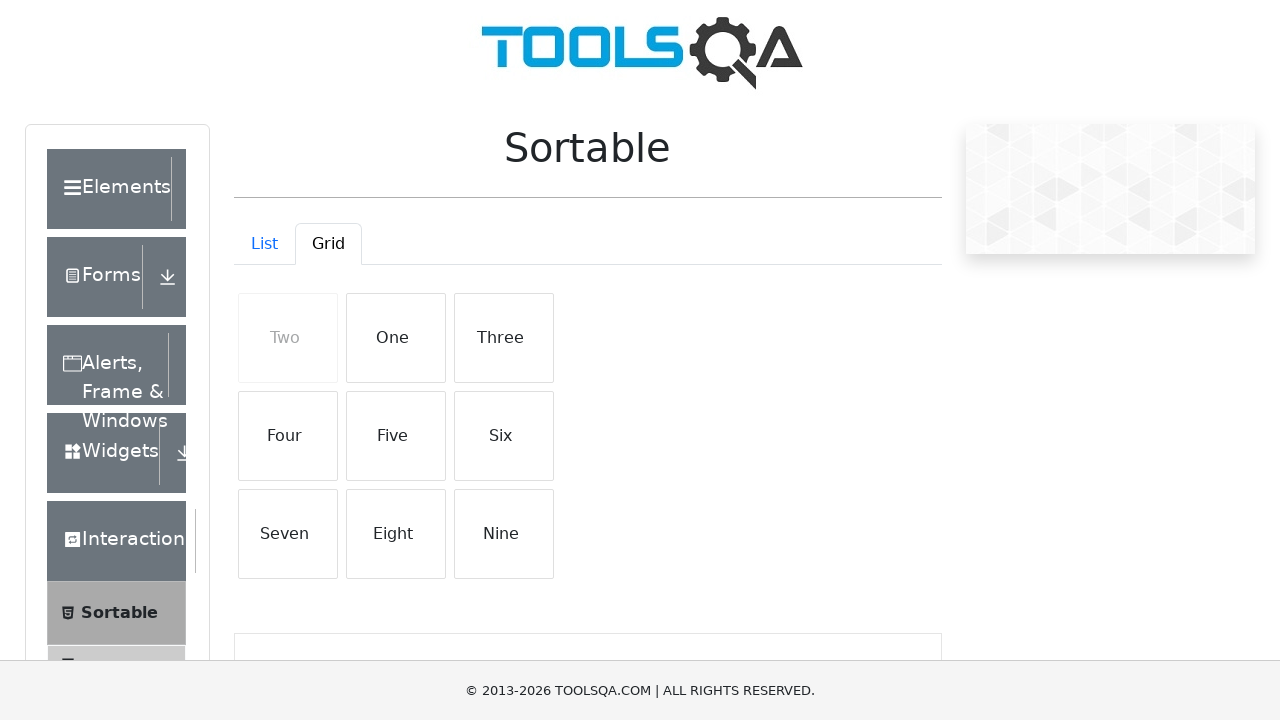

Released mouse button to complete drag-and-drop operation at (396, 338)
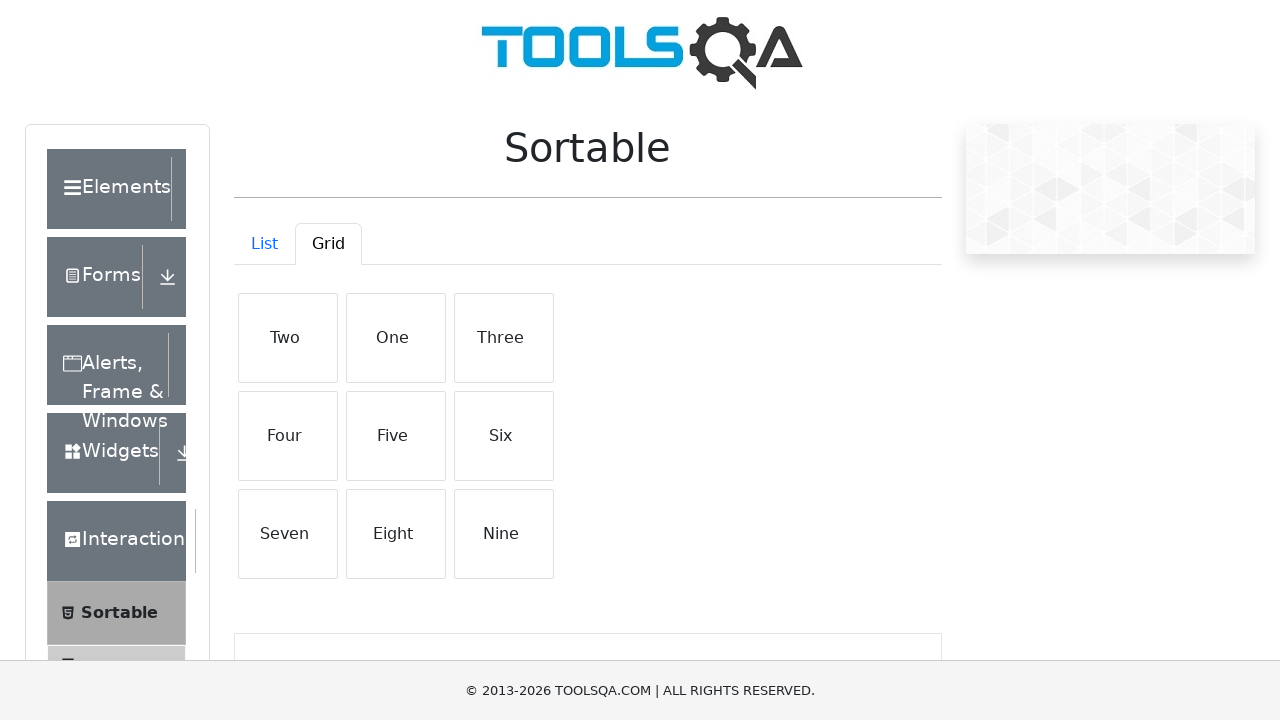

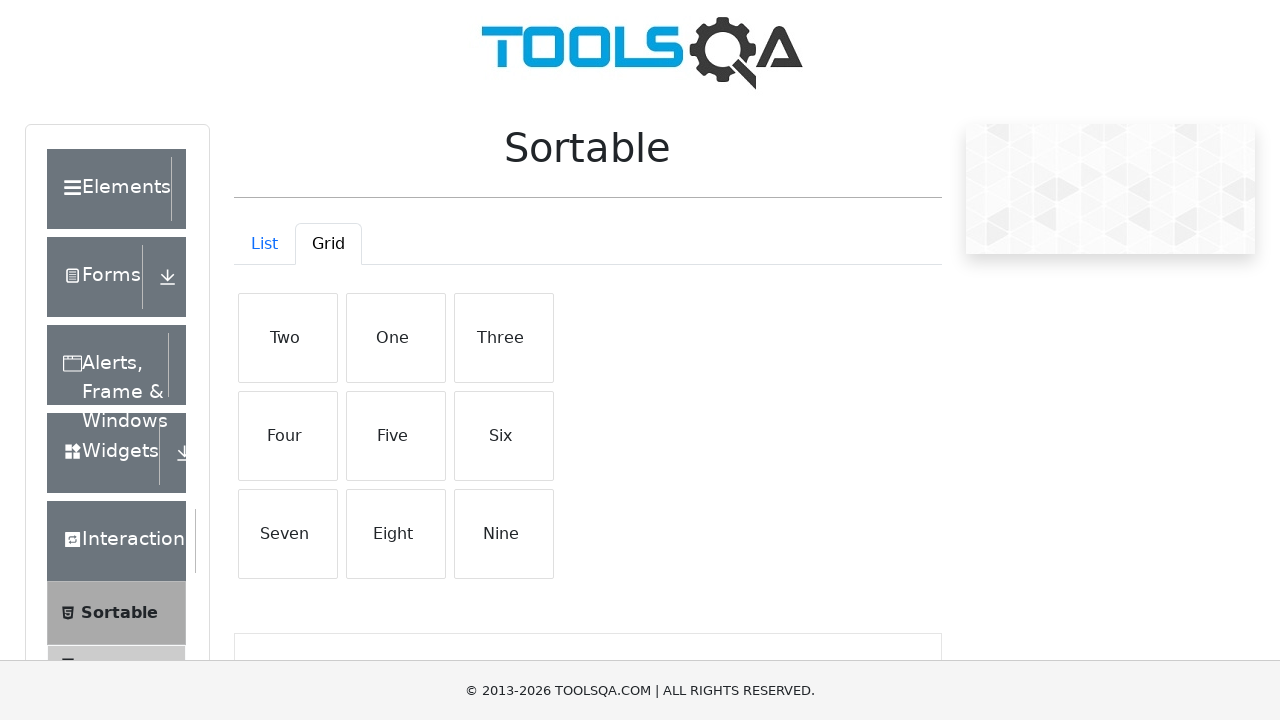